Solves a math problem by extracting a value from an element's attribute, calculating the result, and submitting the form with checkbox selections

Starting URL: http://suninjuly.github.io/get_attribute.html

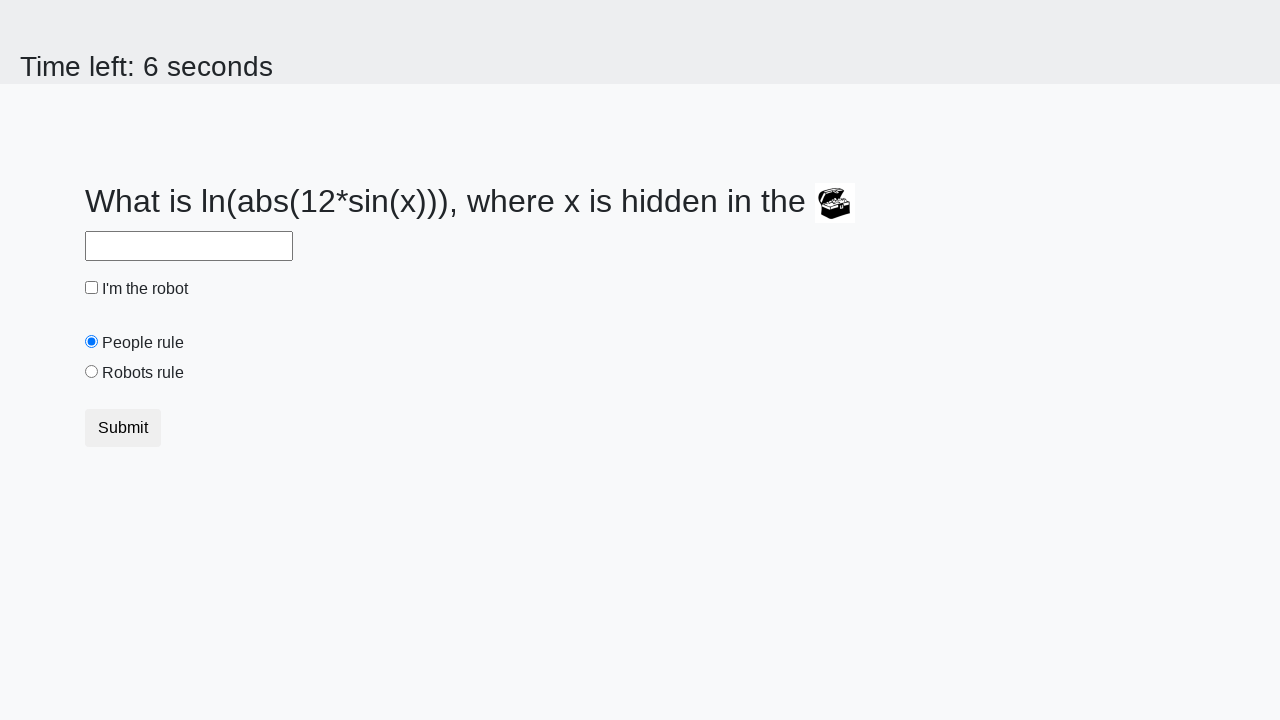

Located the treasure element
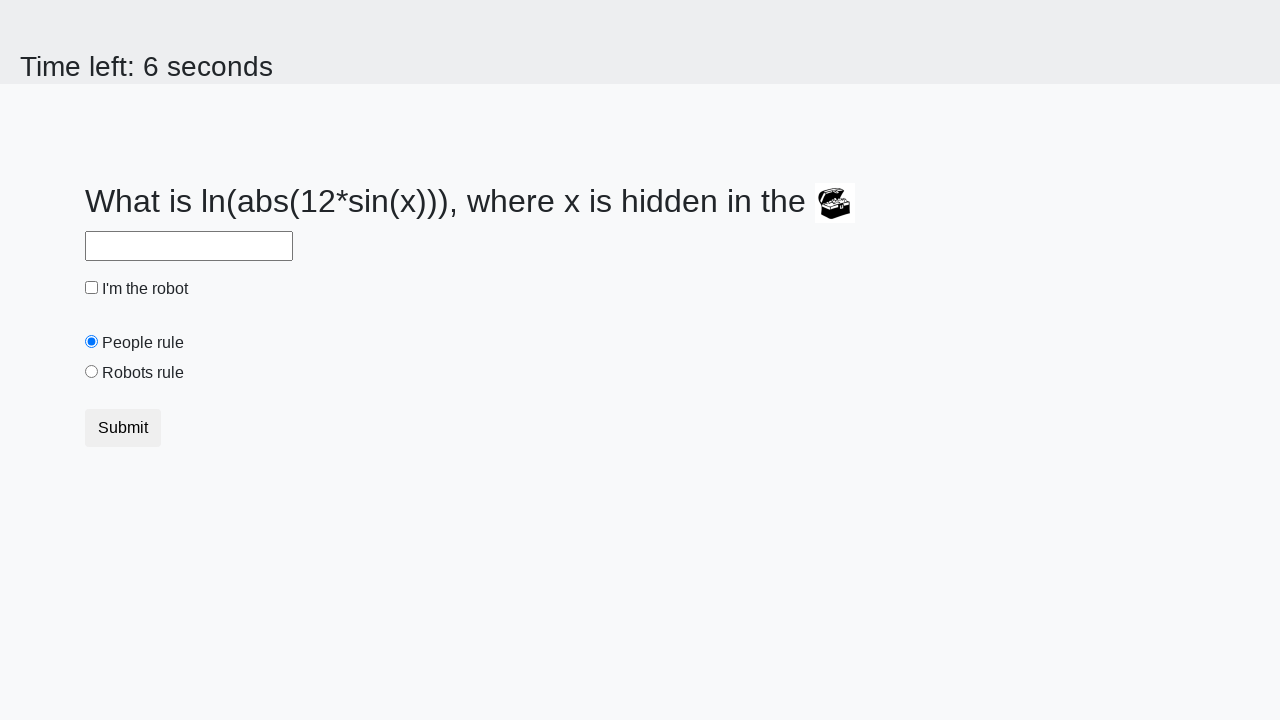

Extracted valuex attribute from treasure element
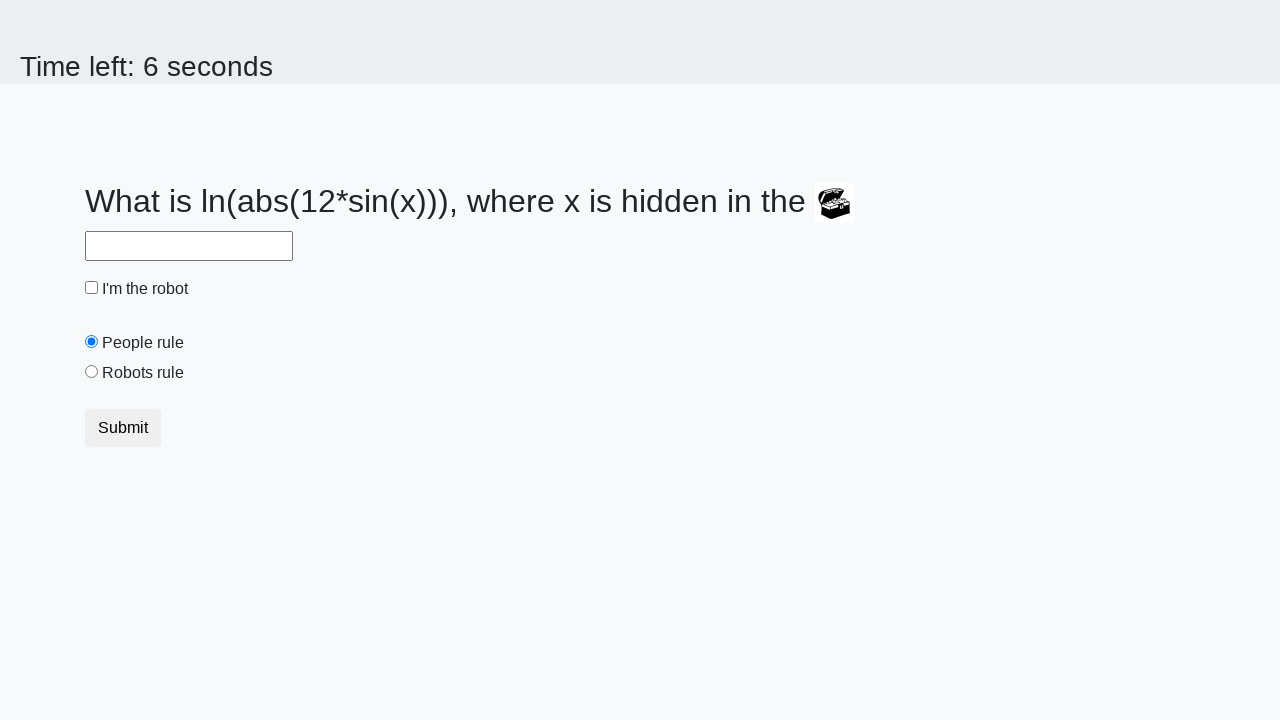

Calculated result from extracted value using logarithm formula
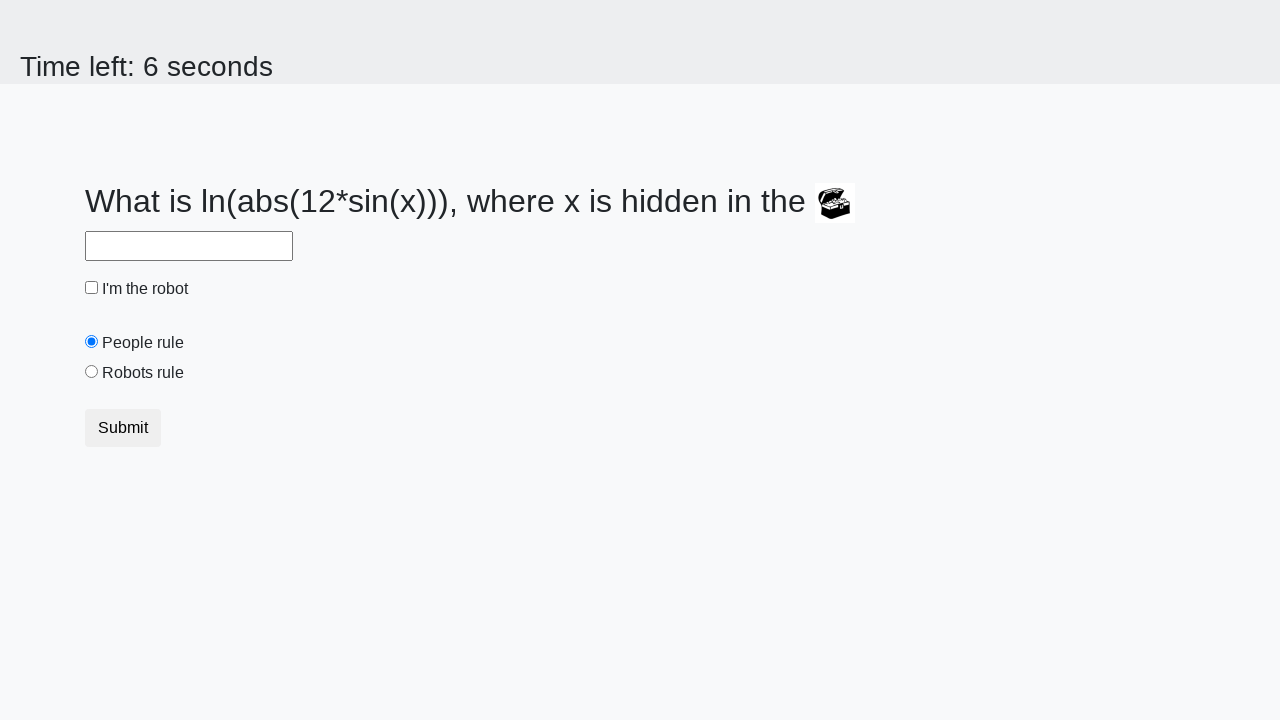

Filled answer field with calculated result on #answer
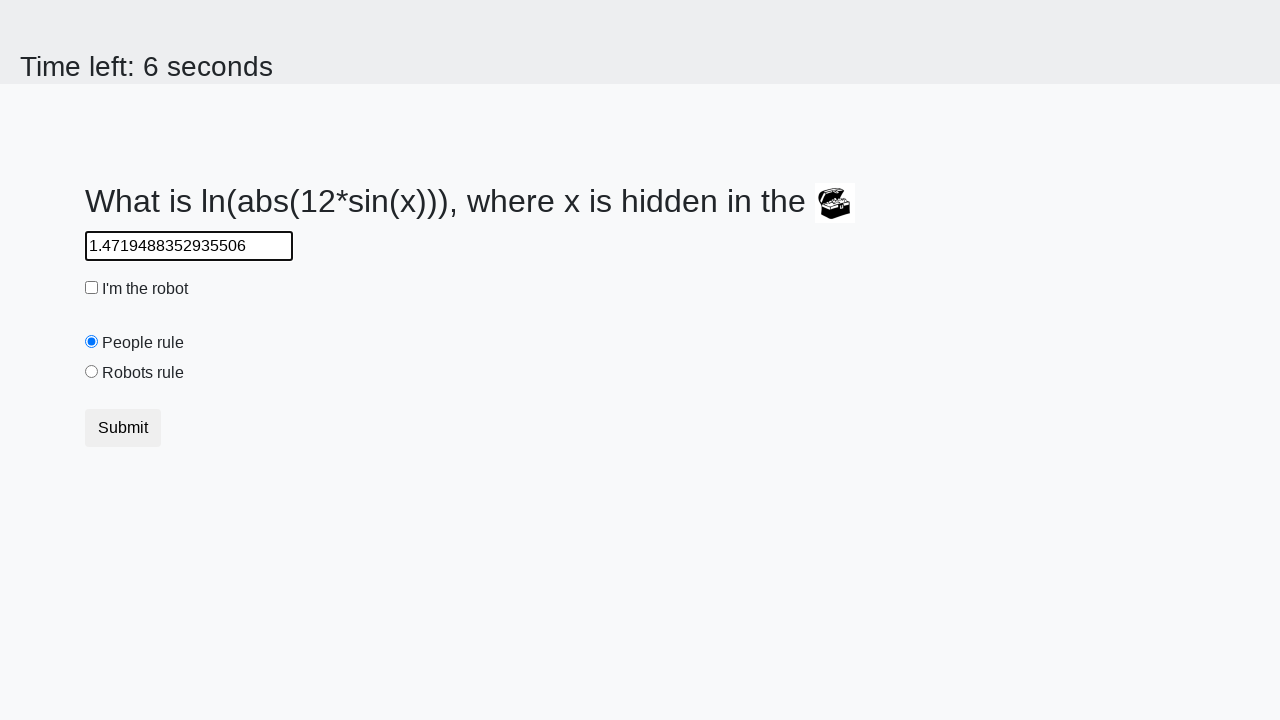

Clicked robot checkbox at (92, 288) on #robotCheckbox
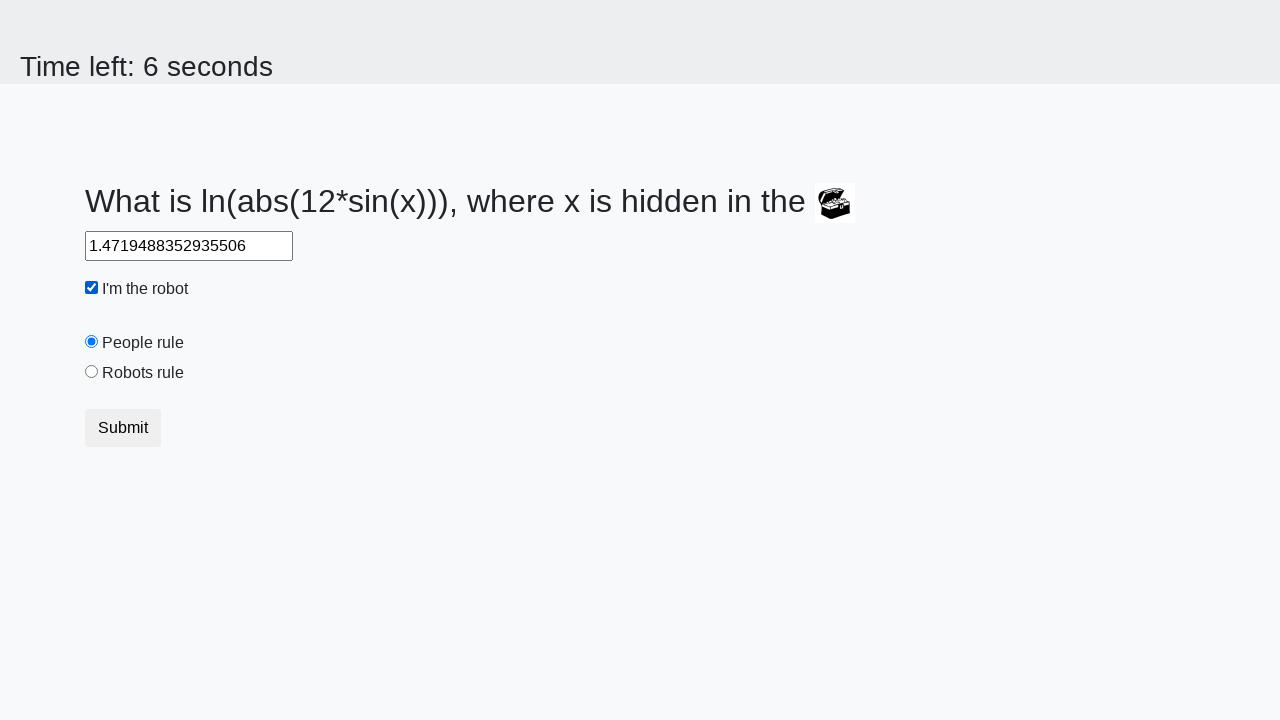

Clicked robots rule radio button at (92, 372) on #robotsRule
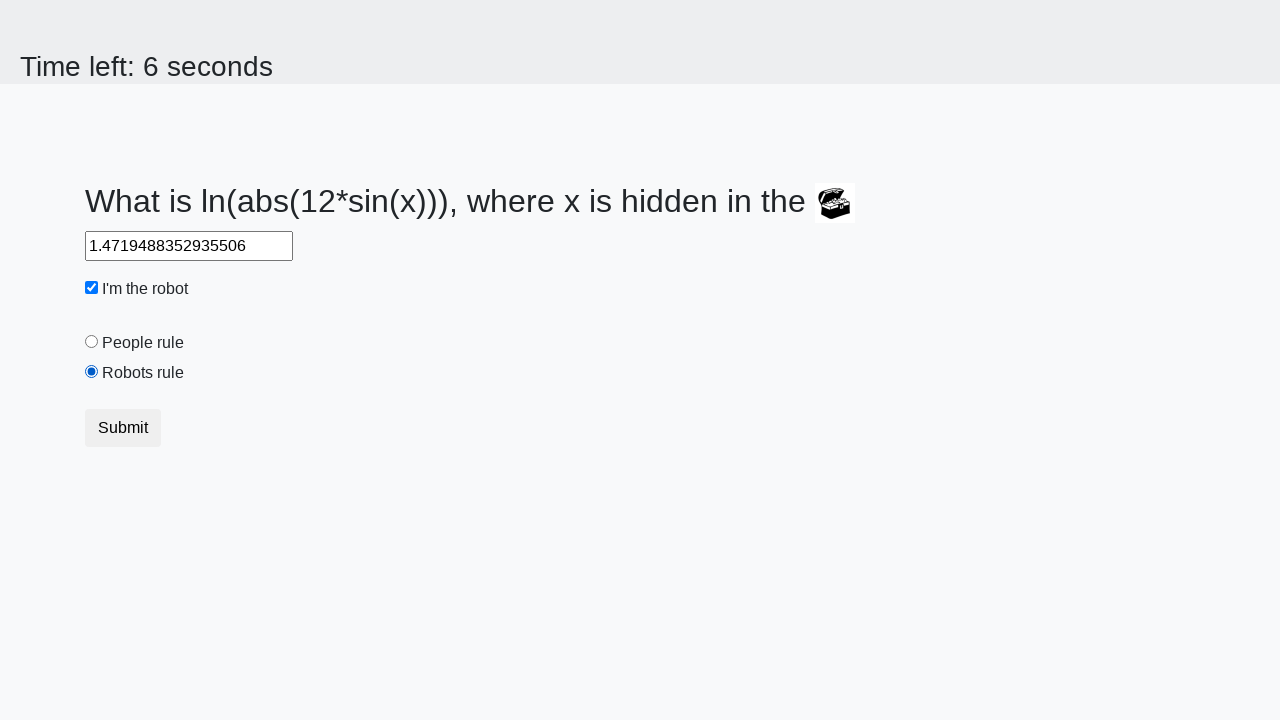

Clicked submit button to complete form at (123, 428) on button
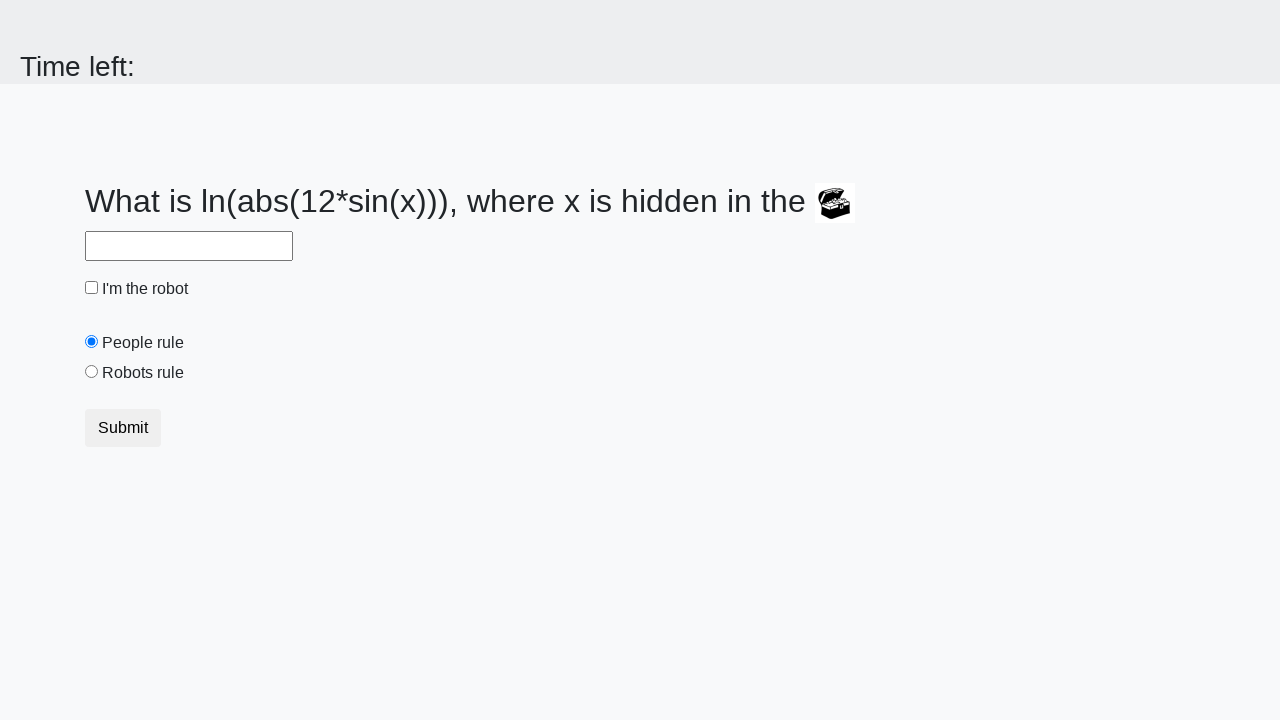

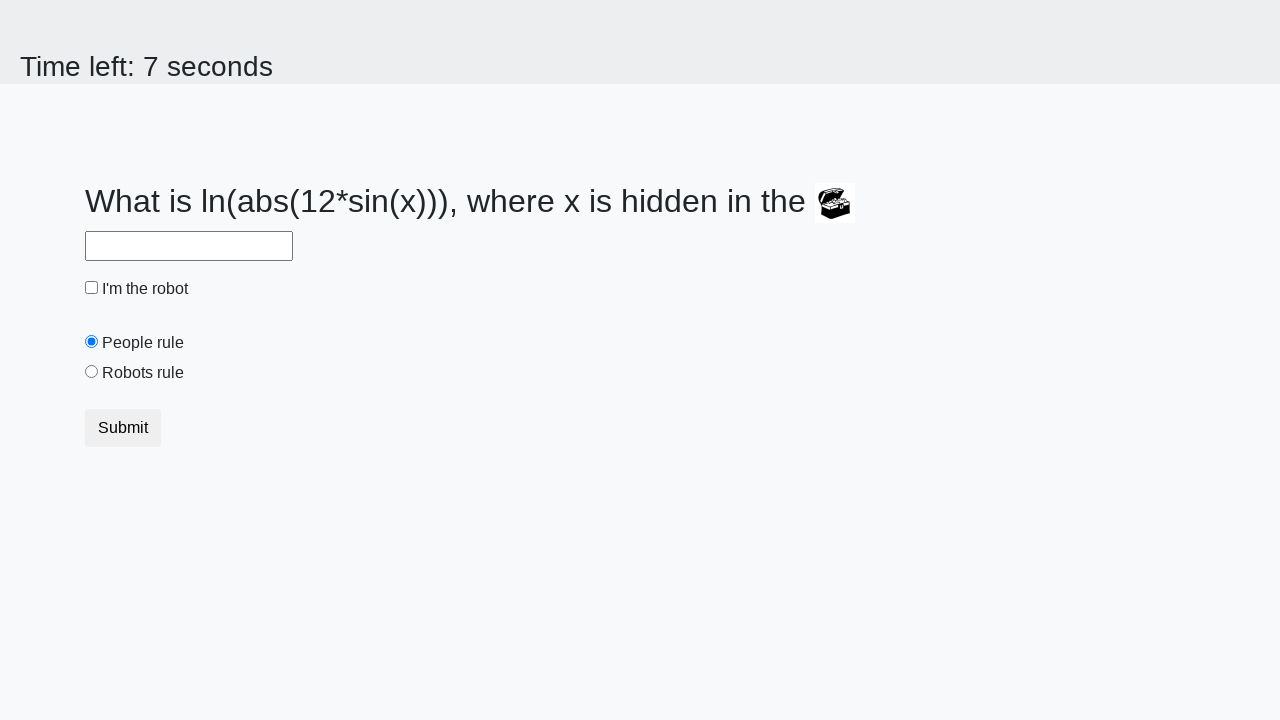